Tests double-click functionality and checkbox operations

Starting URL: https://omayo.blogspot.in/

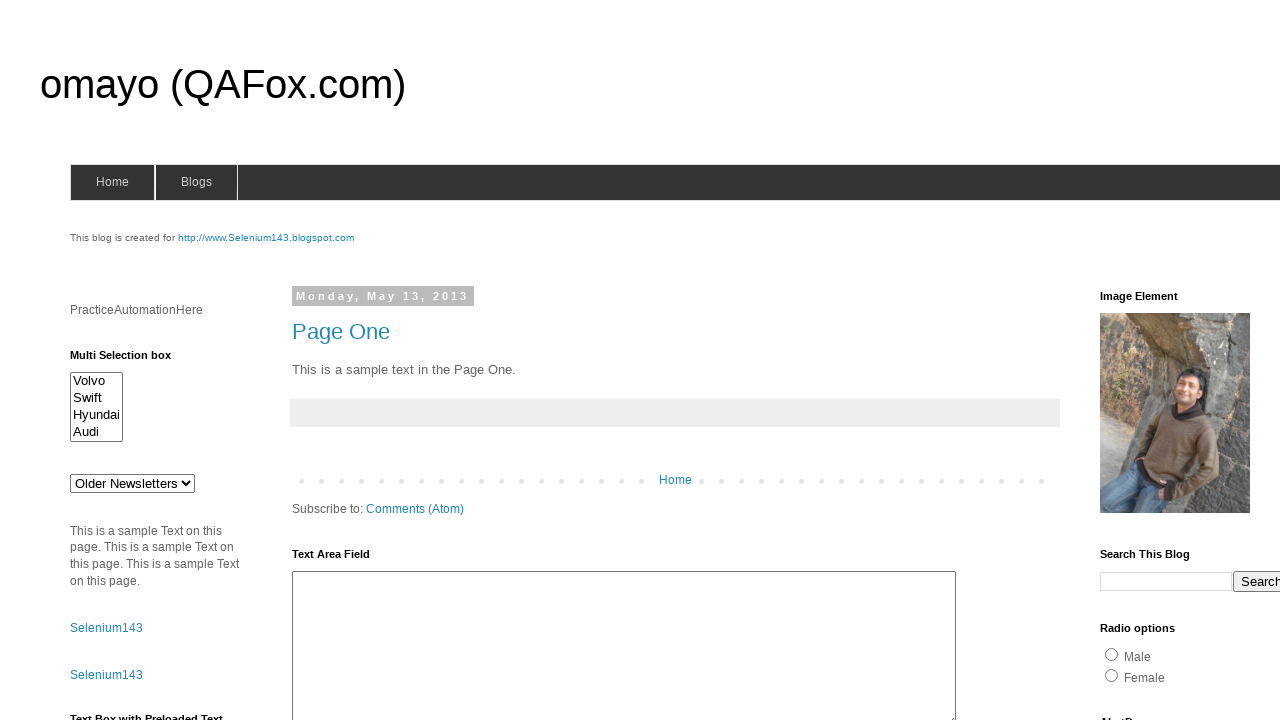

Set up dialog handler to auto-accept alerts
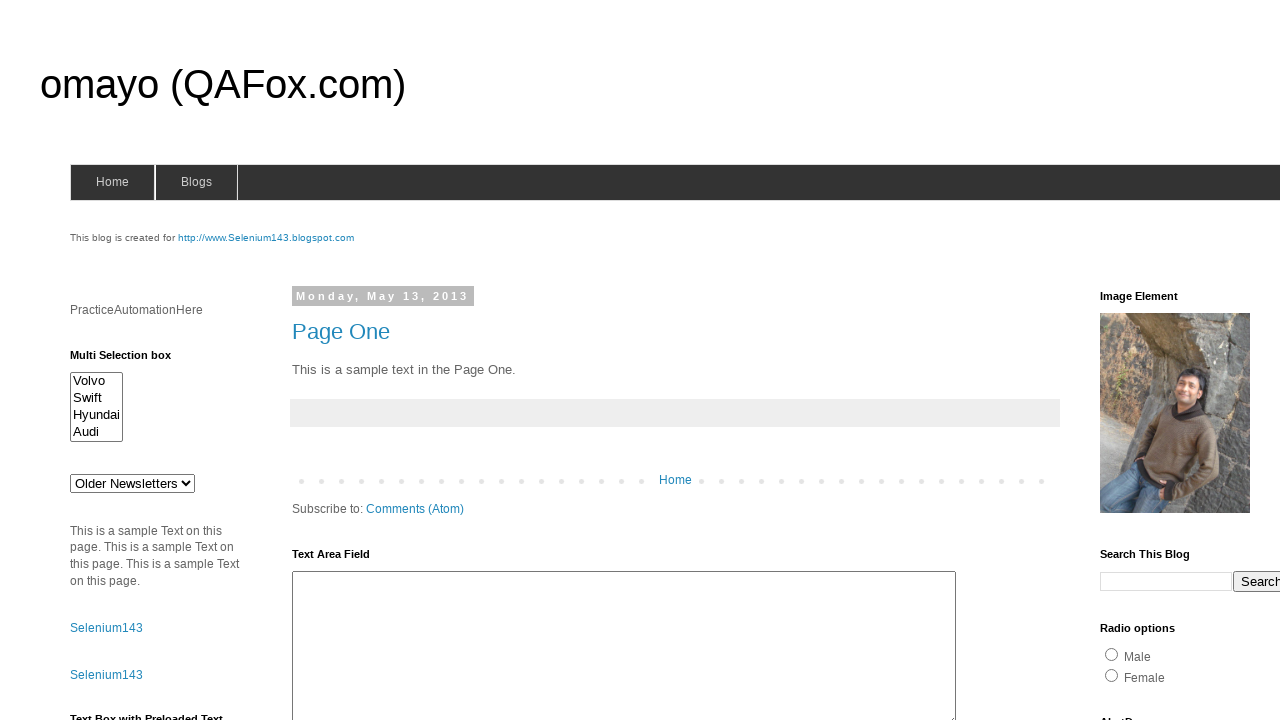

Double-clicked the Double button at (129, 365) on xpath=//button[contains(text(),'Double')]
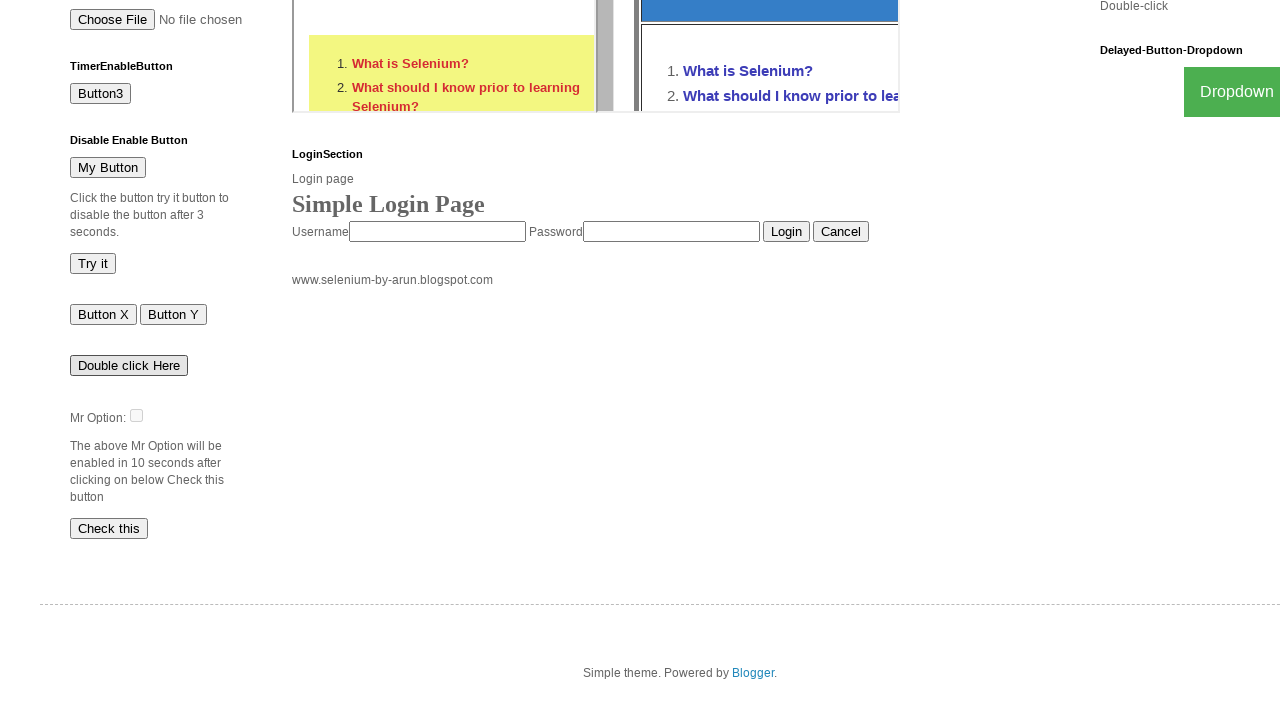

Clicked the Check button at (109, 528) on xpath=//button[contains(text(),'Check')]
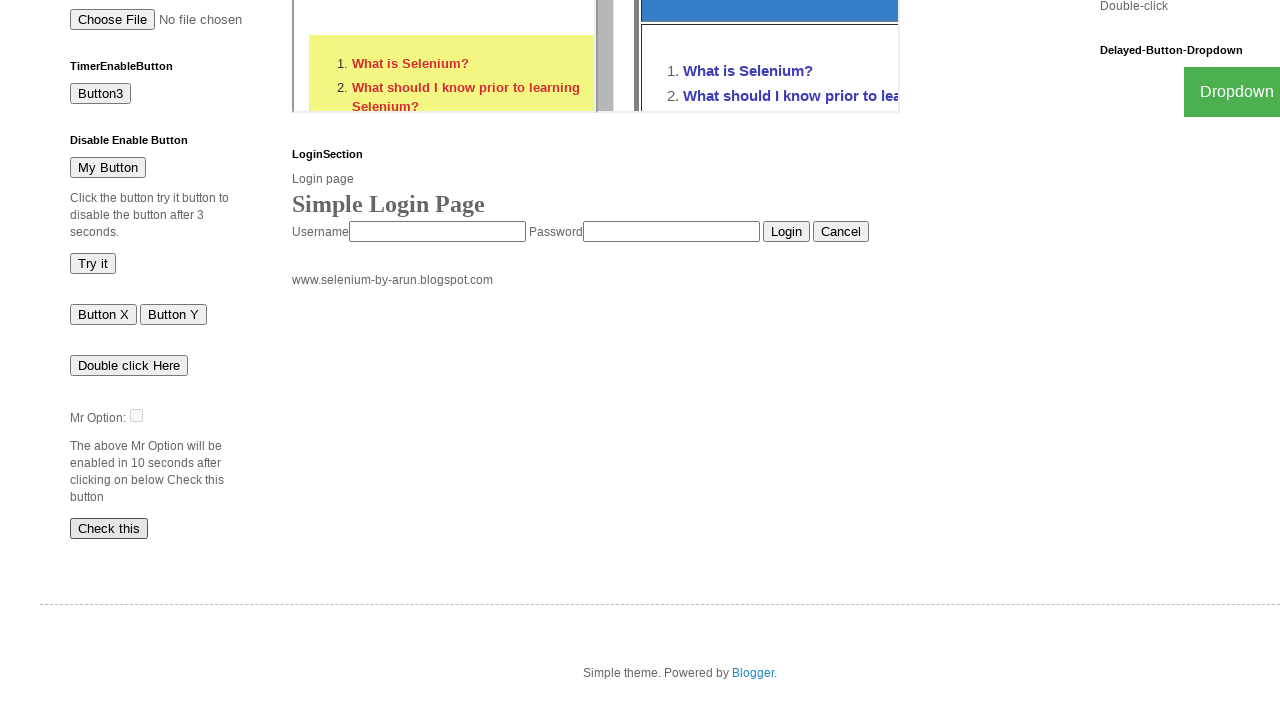

Waited for checkbox with id containing 'dt' to appear
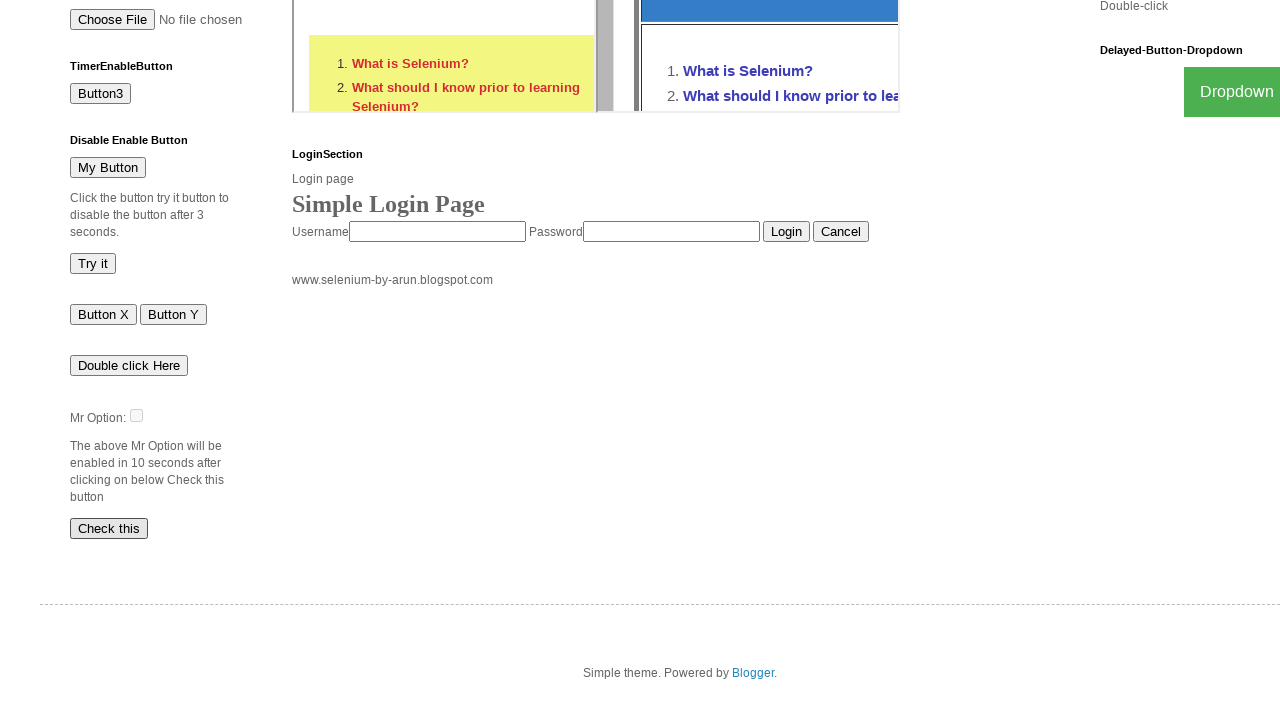

Clicked the checkbox with id containing 'dt' at (136, 415) on xpath=//input[contains(@id,'dt')]
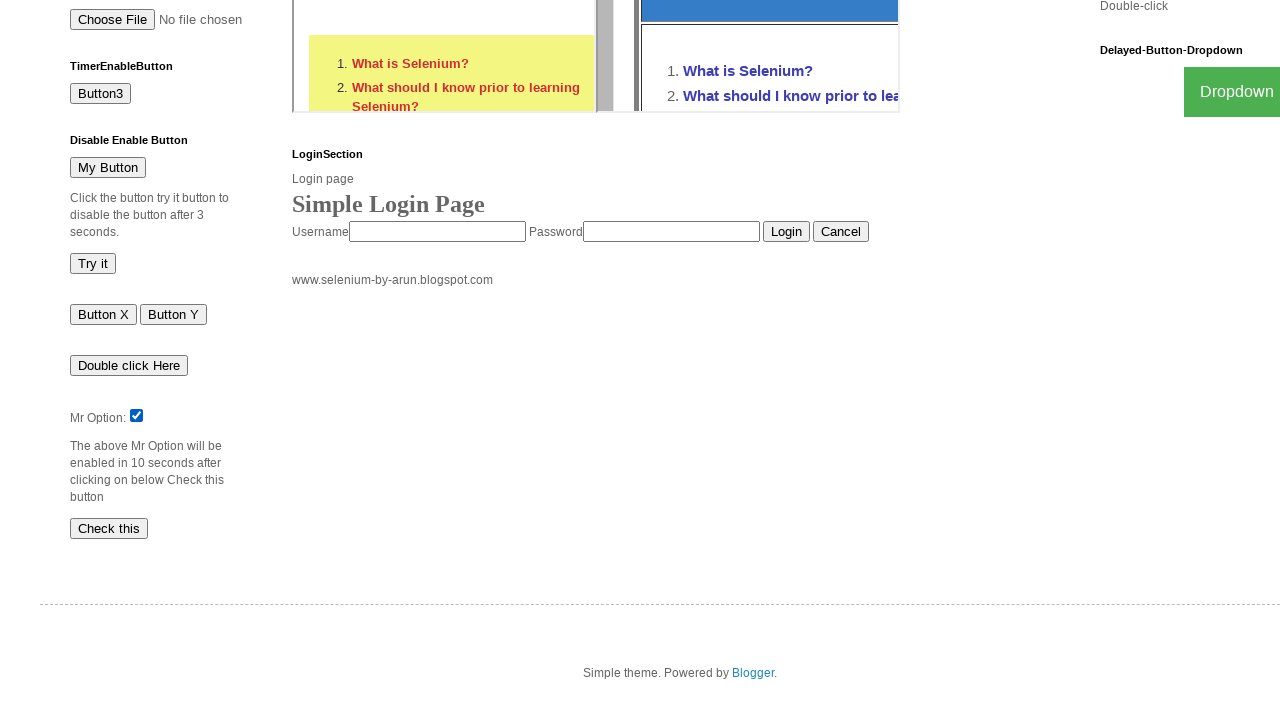

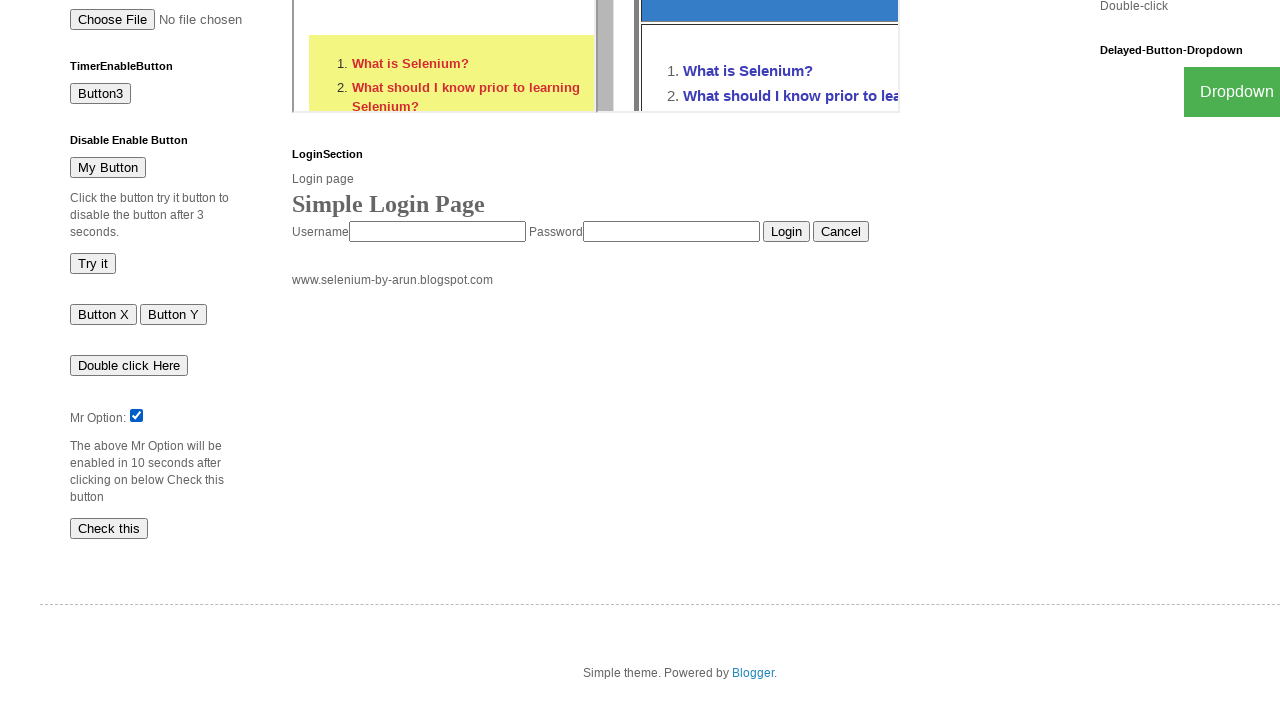